Tests the Calley Pro features page by setting the viewport to mobile dimensions (375x667, simulating an iPhone) to verify responsive design.

Starting URL: https://www.getcalley.com/calley-pro-features/

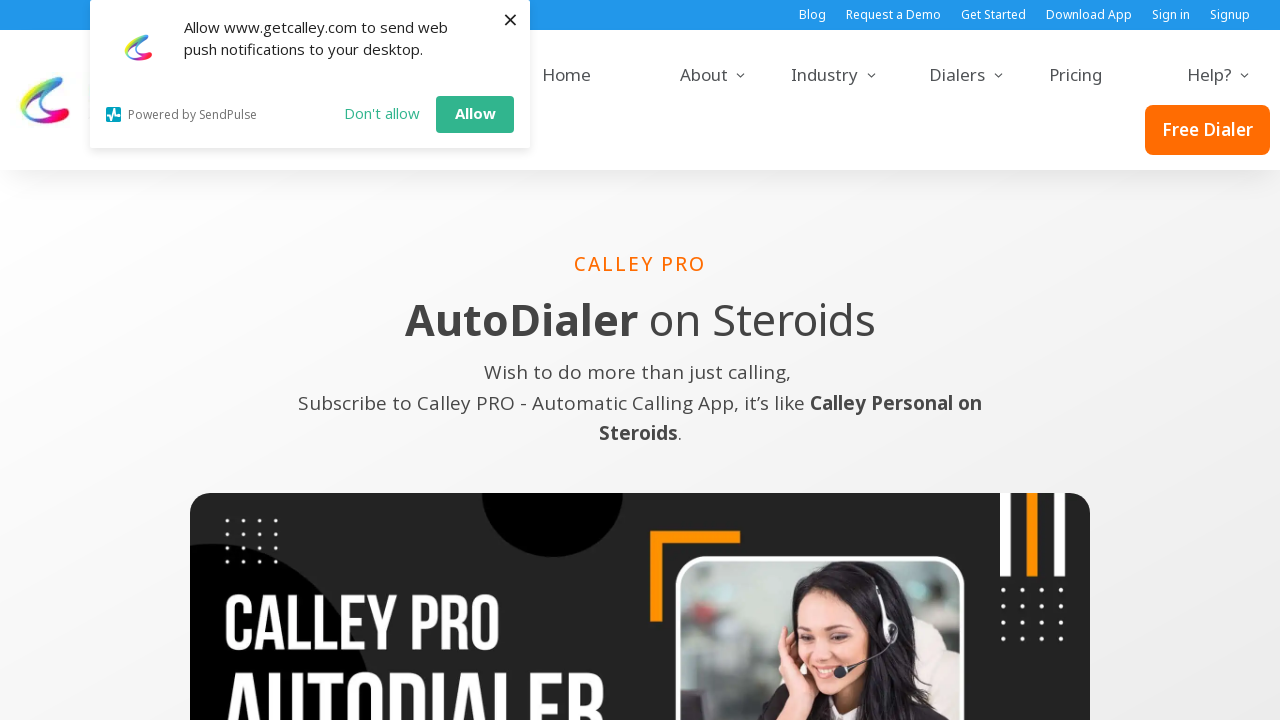

Set viewport to mobile dimensions (375x667, iPhone size)
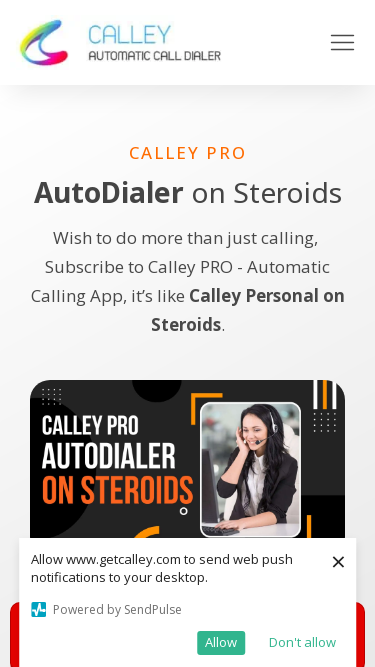

Waited 1 second for page to adjust to mobile viewport
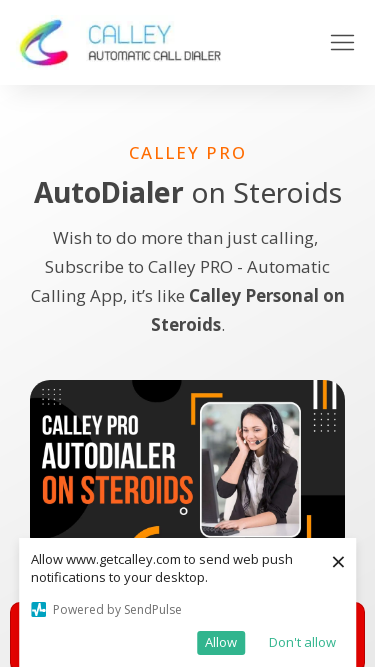

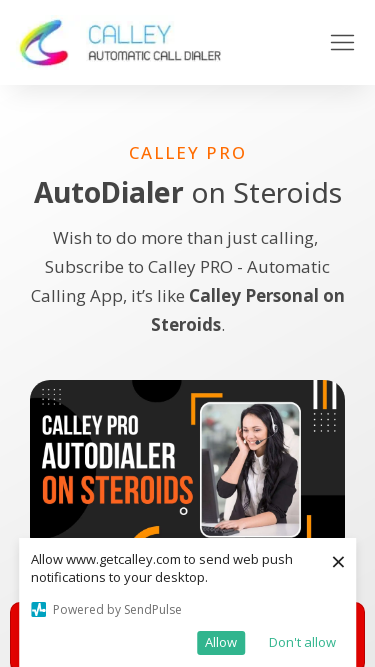